Tests a text-box form on DemoQA by filling in user name, email, current address, and permanent address fields, then submitting the form and verifying the submitted name appears in the output.

Starting URL: https://demoqa.com/text-box

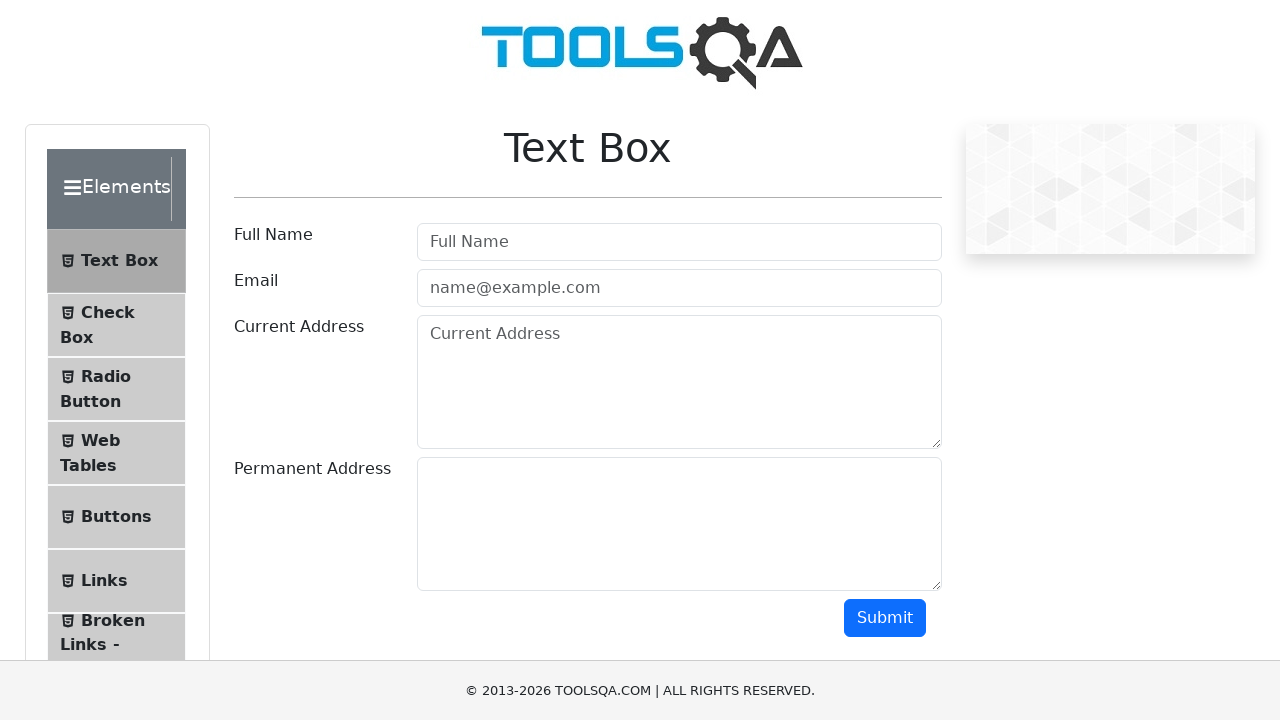

Filled userName field with 'John' on //*[@id='userName']
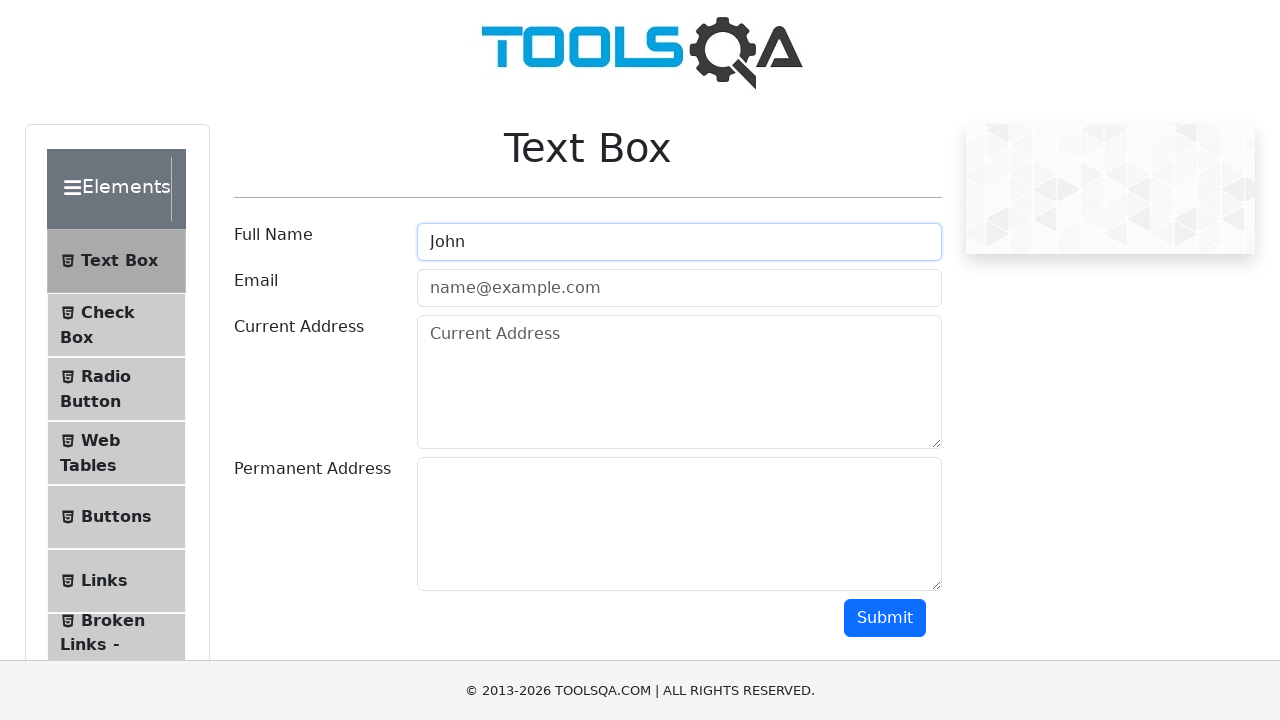

Filled userEmail field with 'john@gmail.com' on //*[@id='userEmail']
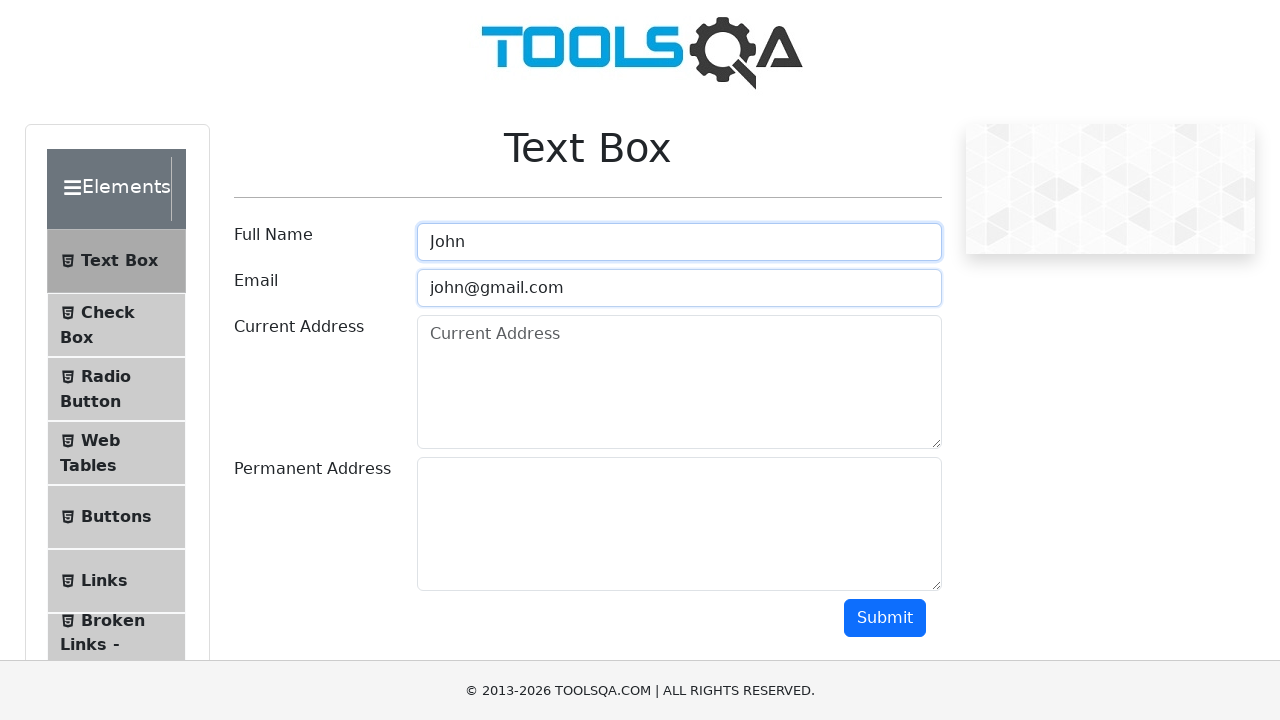

Filled currentAddress field with 'Wall Street 555' on //*[@id='currentAddress']
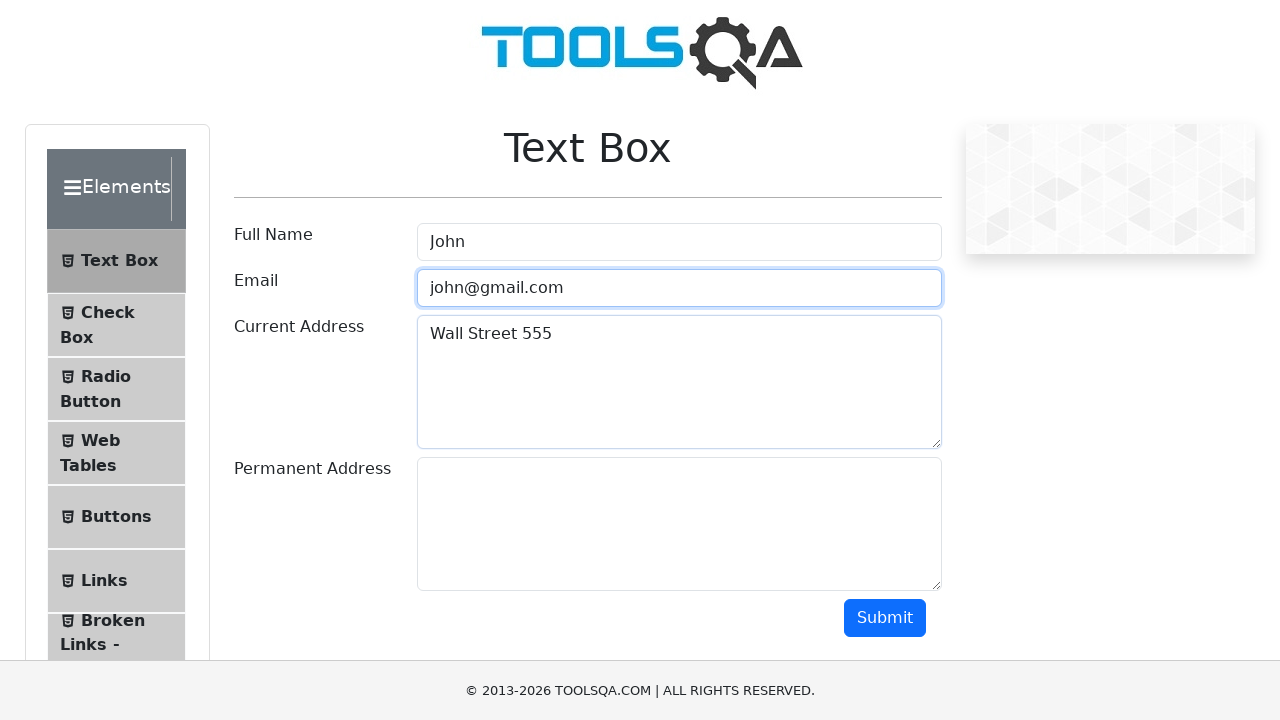

Filled permanentAddress field with 'Sovet 123' on //*[@id='permanentAddress']
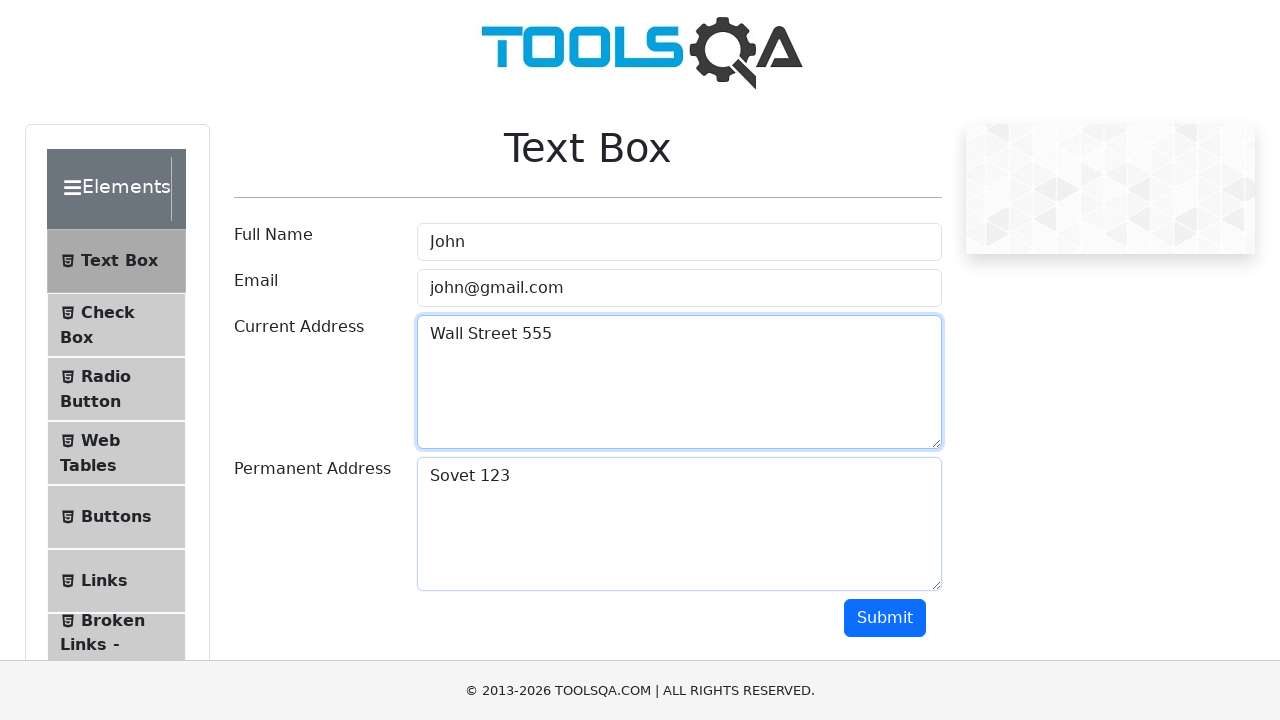

Scrolled down 300 pixels to reveal submit button
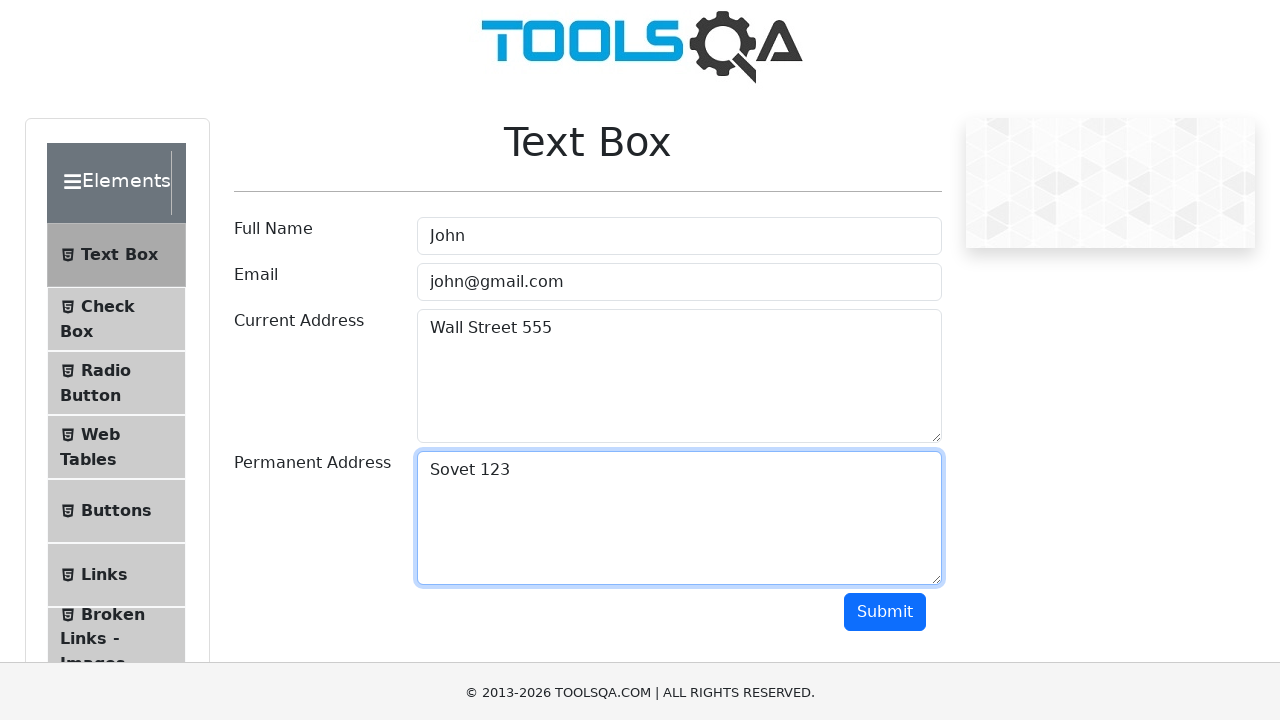

Clicked submit button to submit form at (885, 318) on #submit
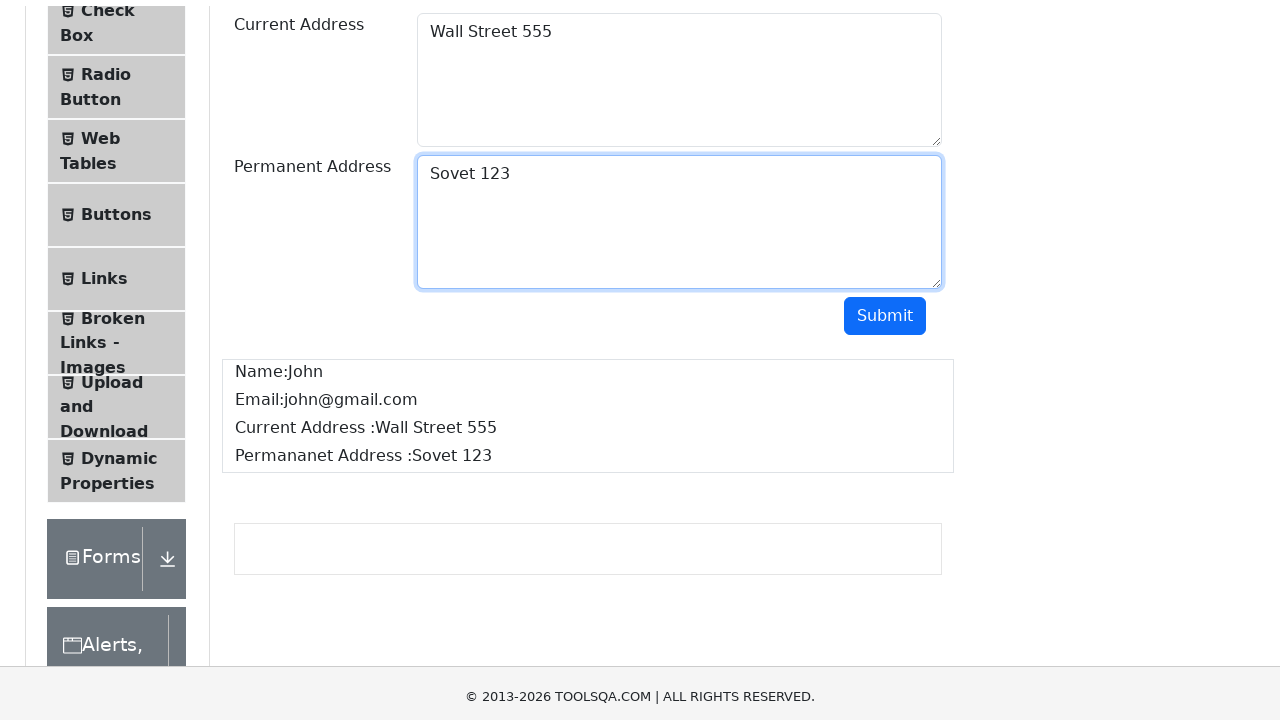

Verified submitted name appears in output element
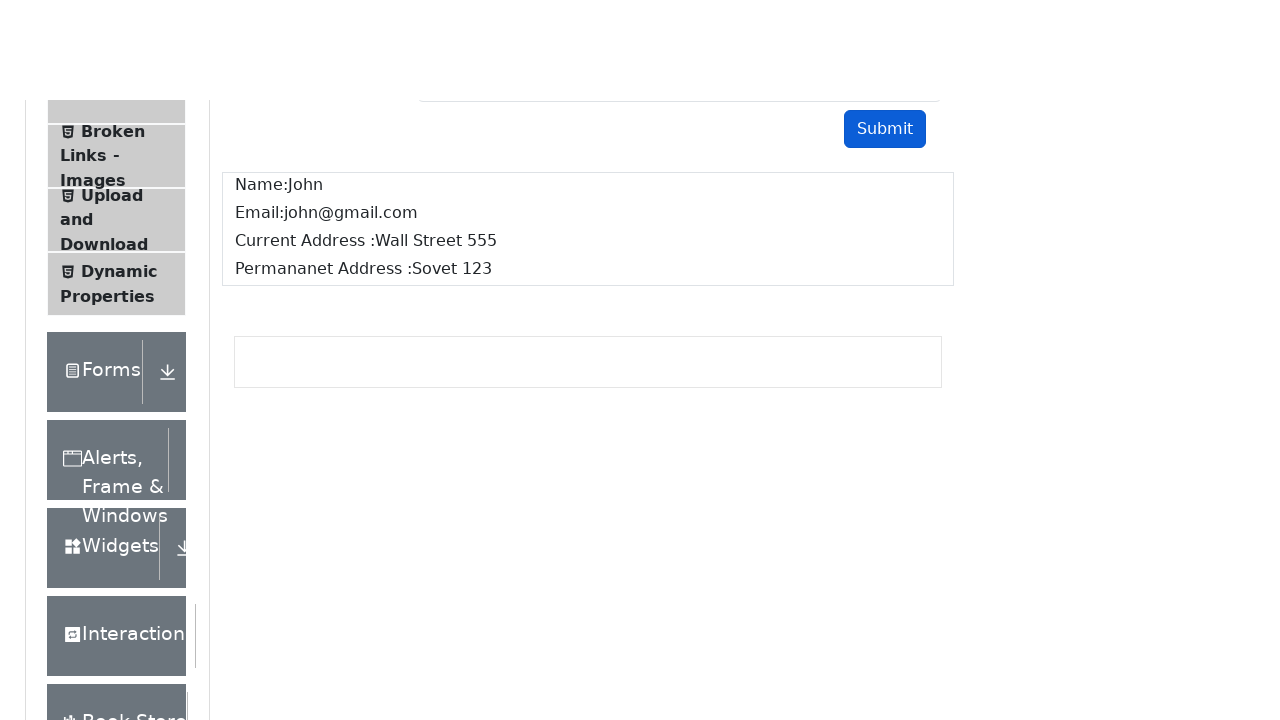

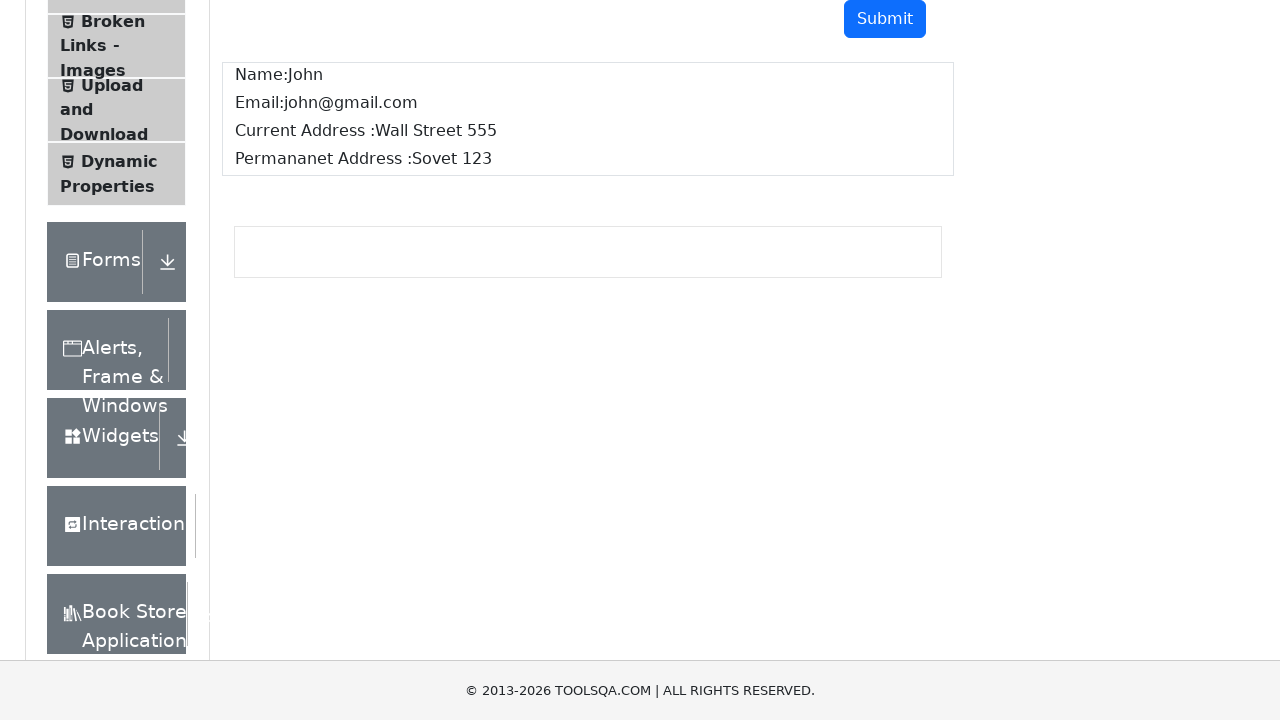